Tests date picker functionality by clicking on the date input field and then clicking the calendar navigation label to access month/year selection

Starting URL: https://rahulshettyacademy.com/seleniumPractise/#/offers

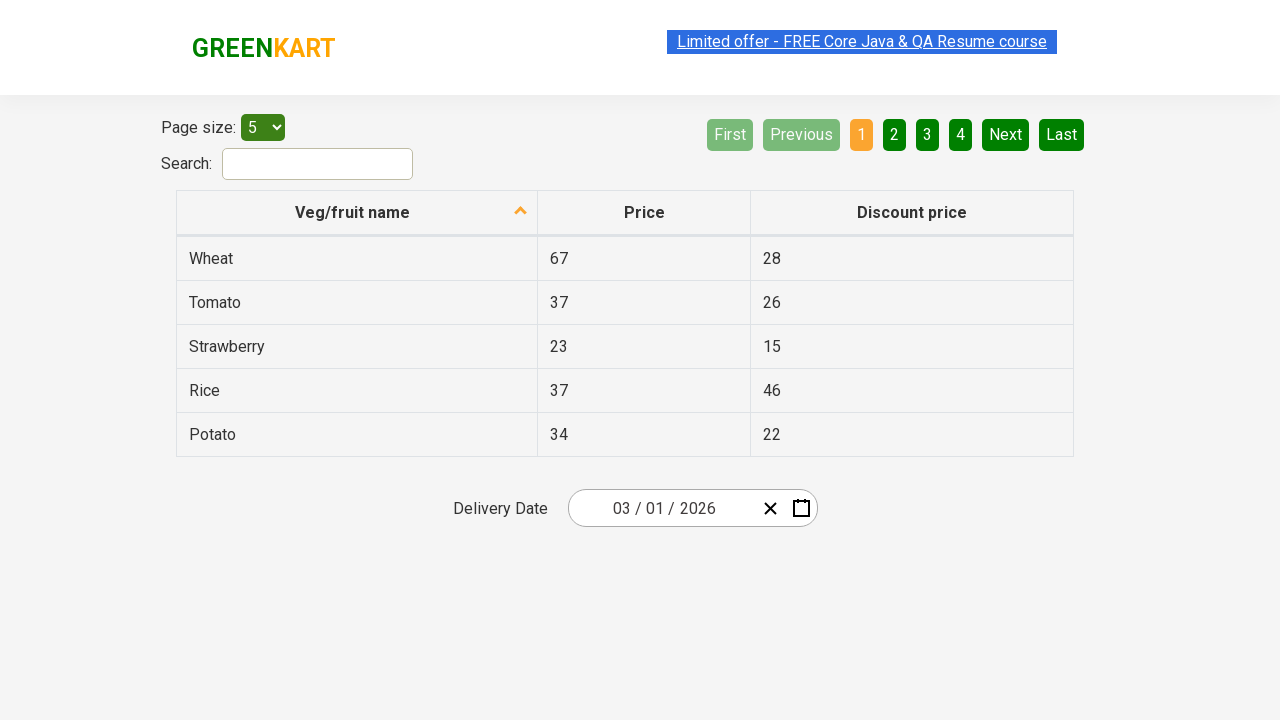

Navigated to Rahul Shetty Academy offers page
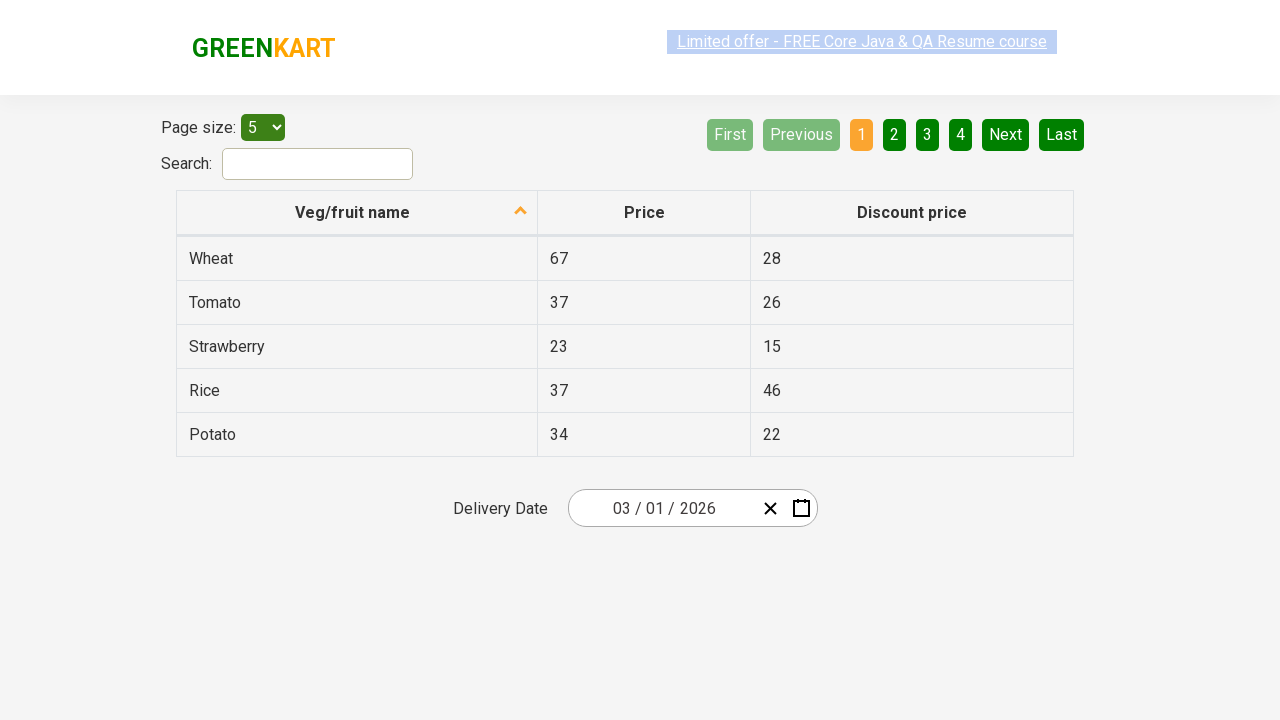

Clicked on date picker input field to open calendar at (662, 508) on .react-date-picker__inputGroup
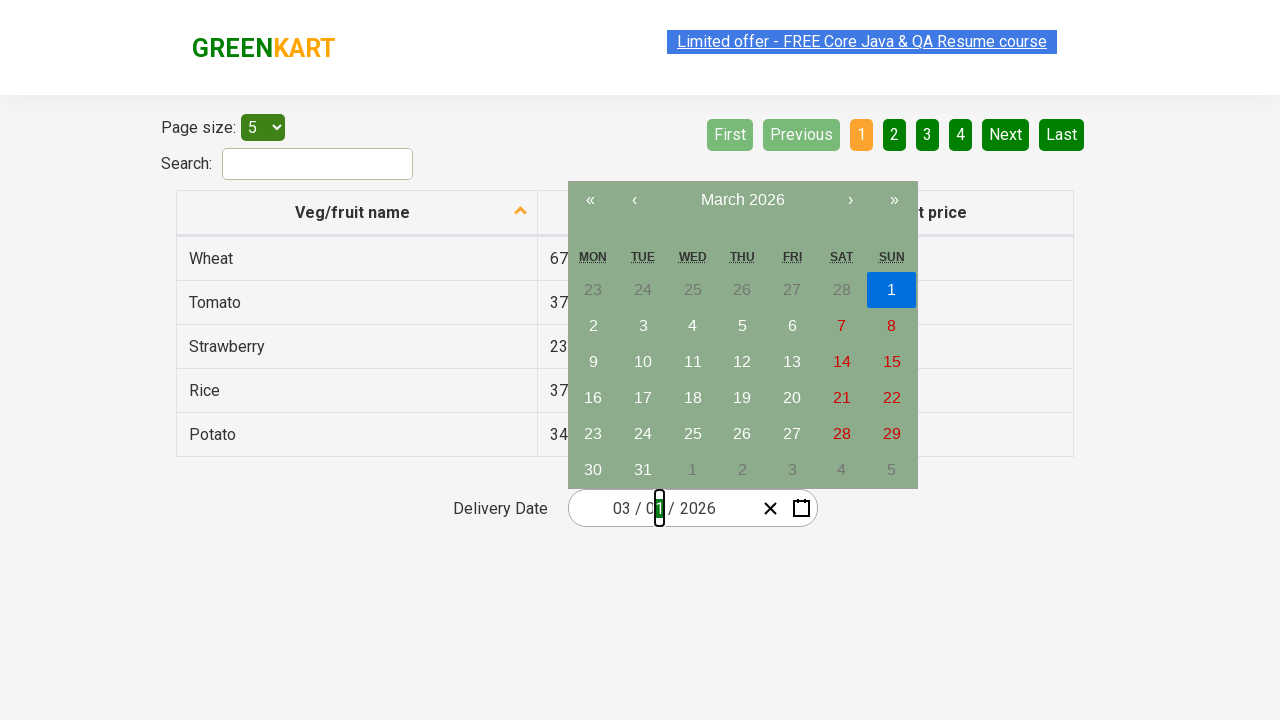

Clicked on calendar navigation label to access month/year selection at (742, 200) on .react-calendar__navigation__label
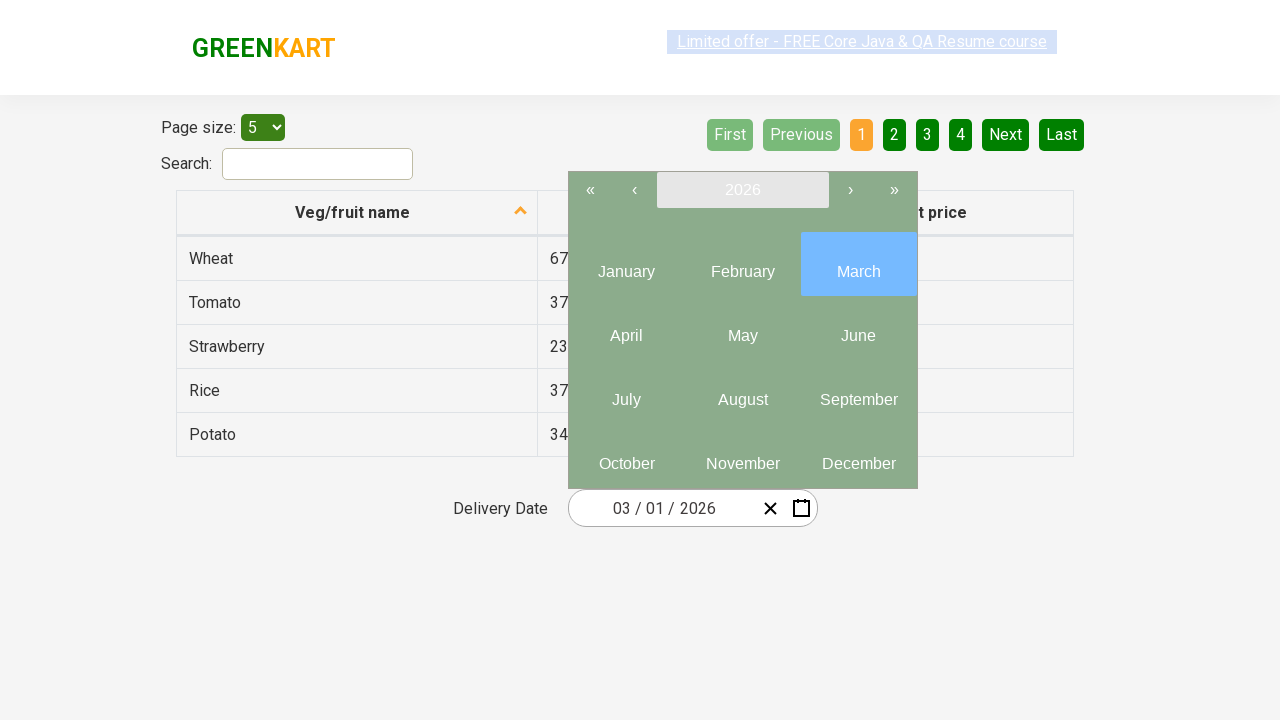

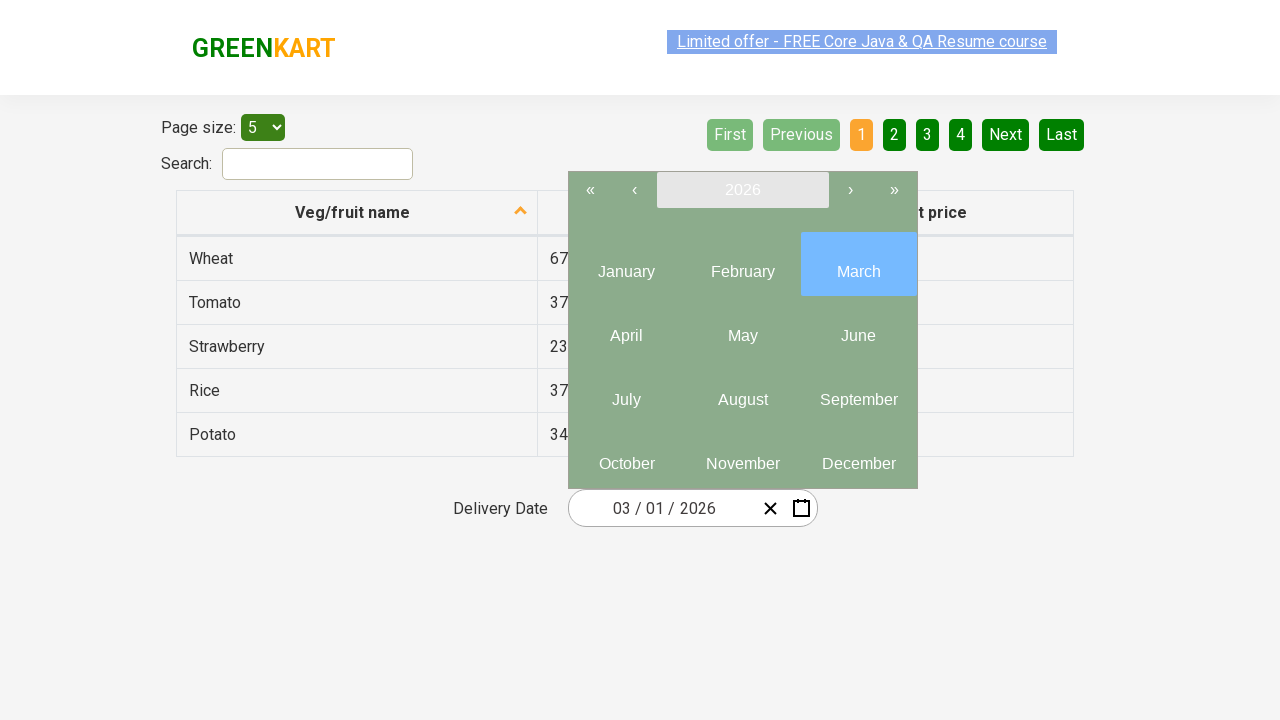